Tests iframe switching functionality by switching to an iframe and clicking a button inside it on the W3Schools JavaScript try-it editor

Starting URL: https://www.w3schools.com/js/tryit.asp?filename=tryjs_myfirst

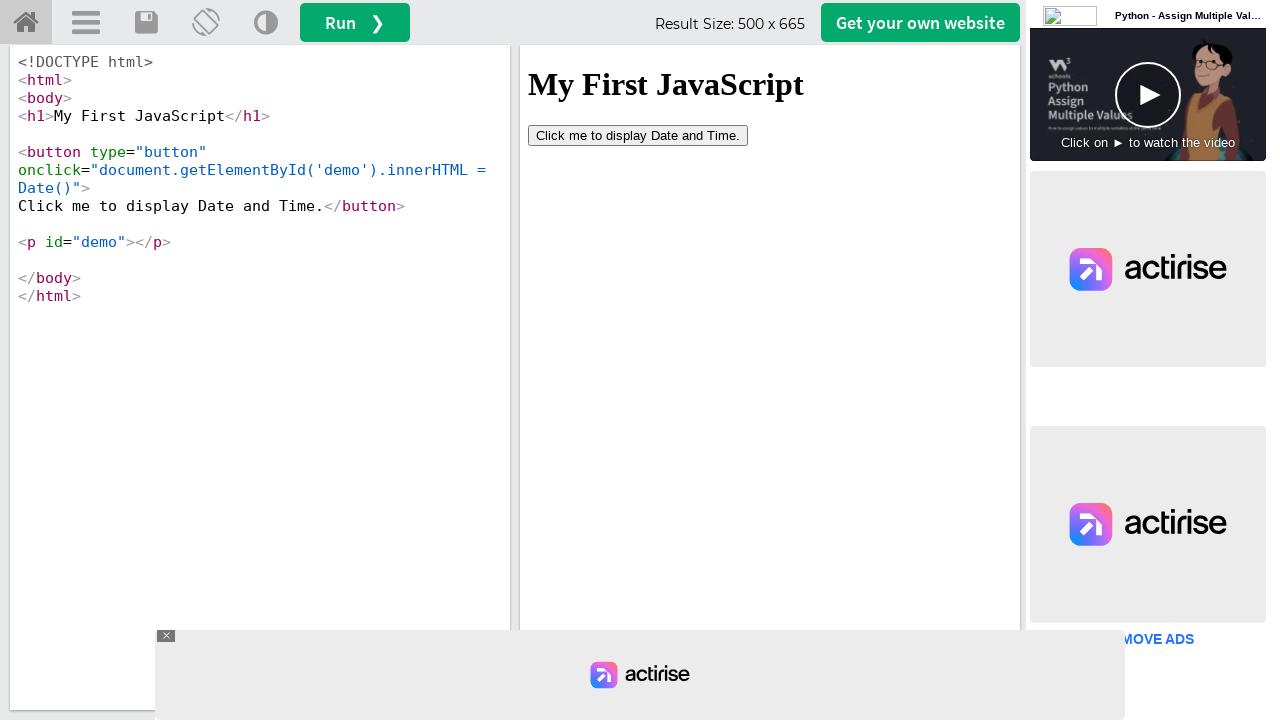

Switched to iframeResult iframe
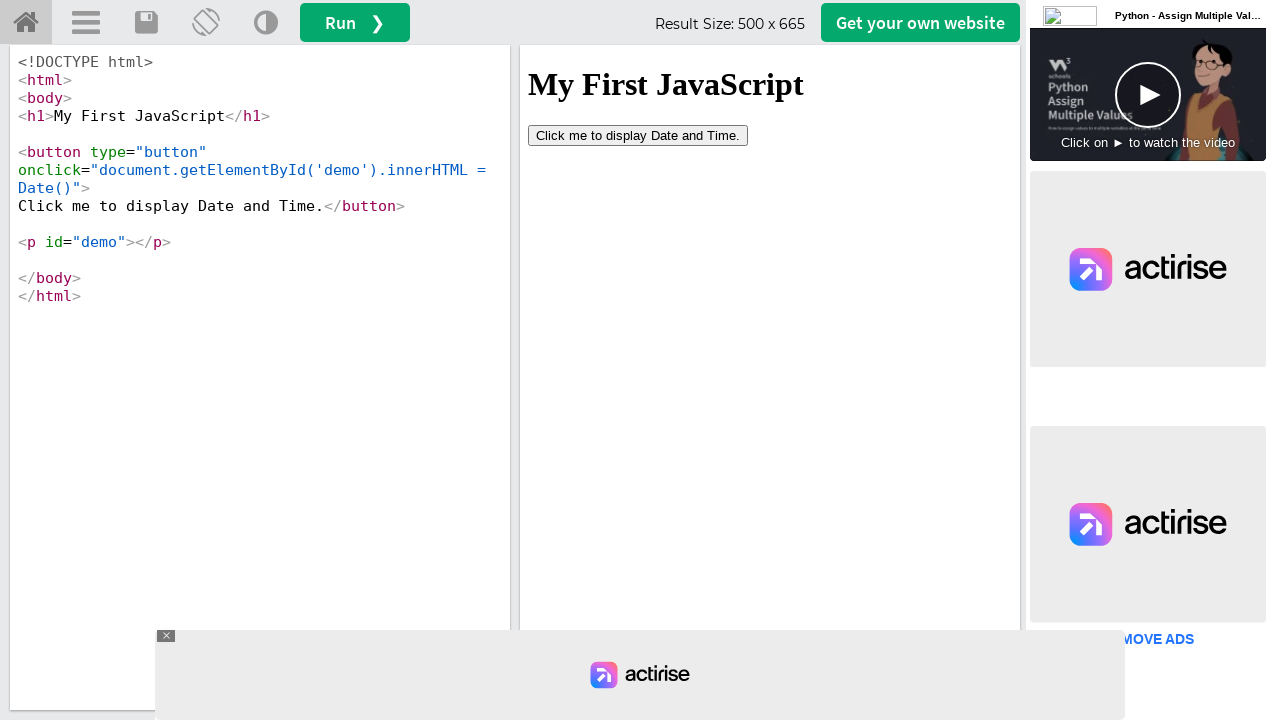

Clicked 'Click me' button inside iframe at (638, 135) on button:has-text('Click me')
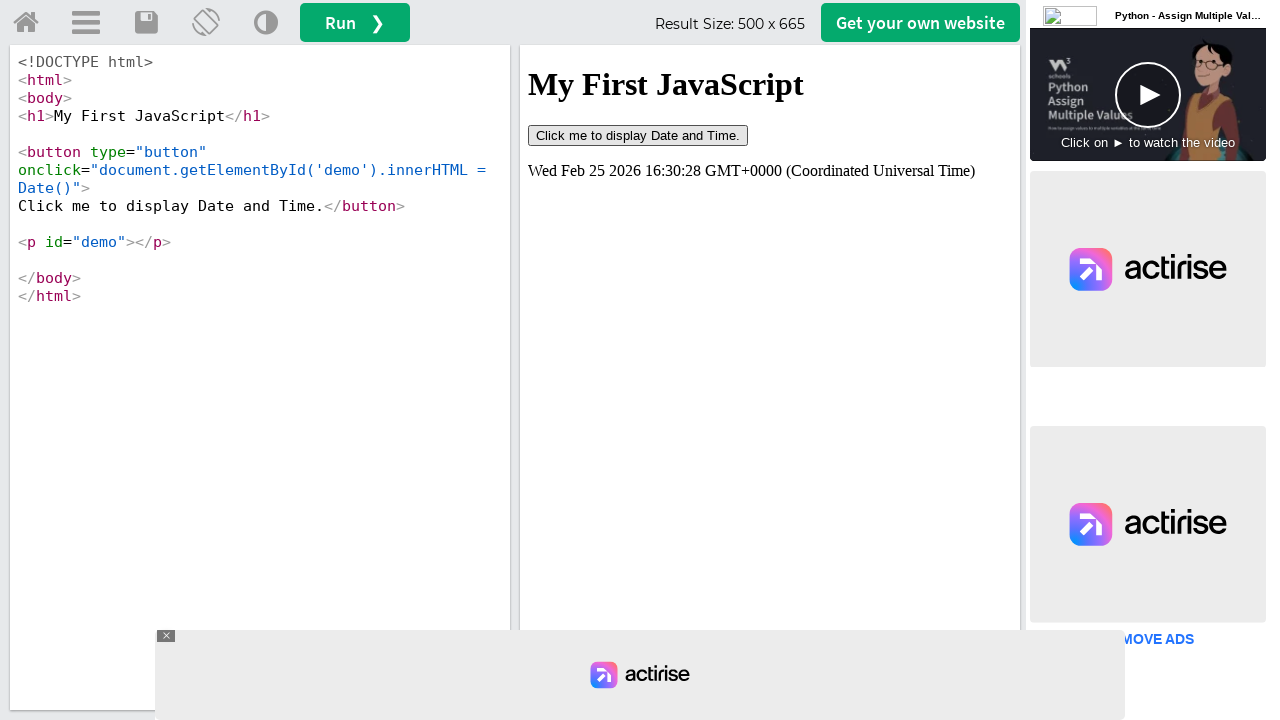

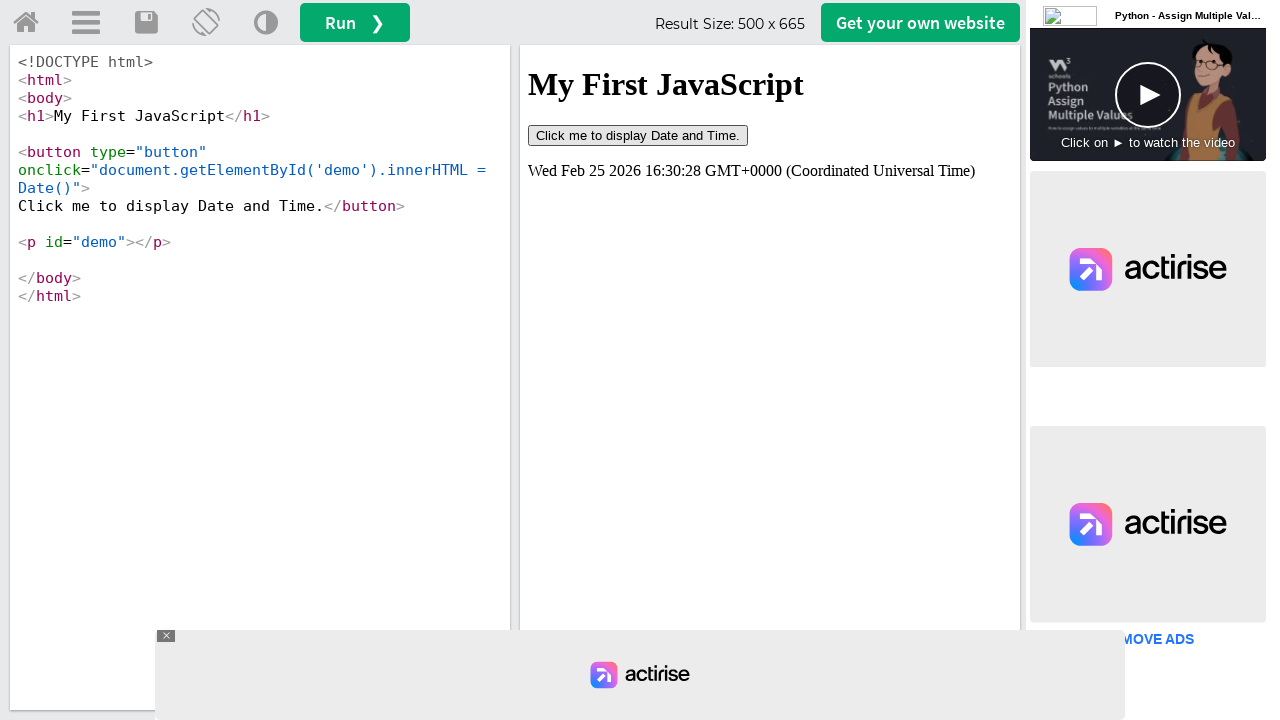